Tests dropdown selection functionality by selecting the "Python" option from a course dropdown menu

Starting URL: https://www.hyrtutorials.com/p/html-dropdown-elements-practice.html

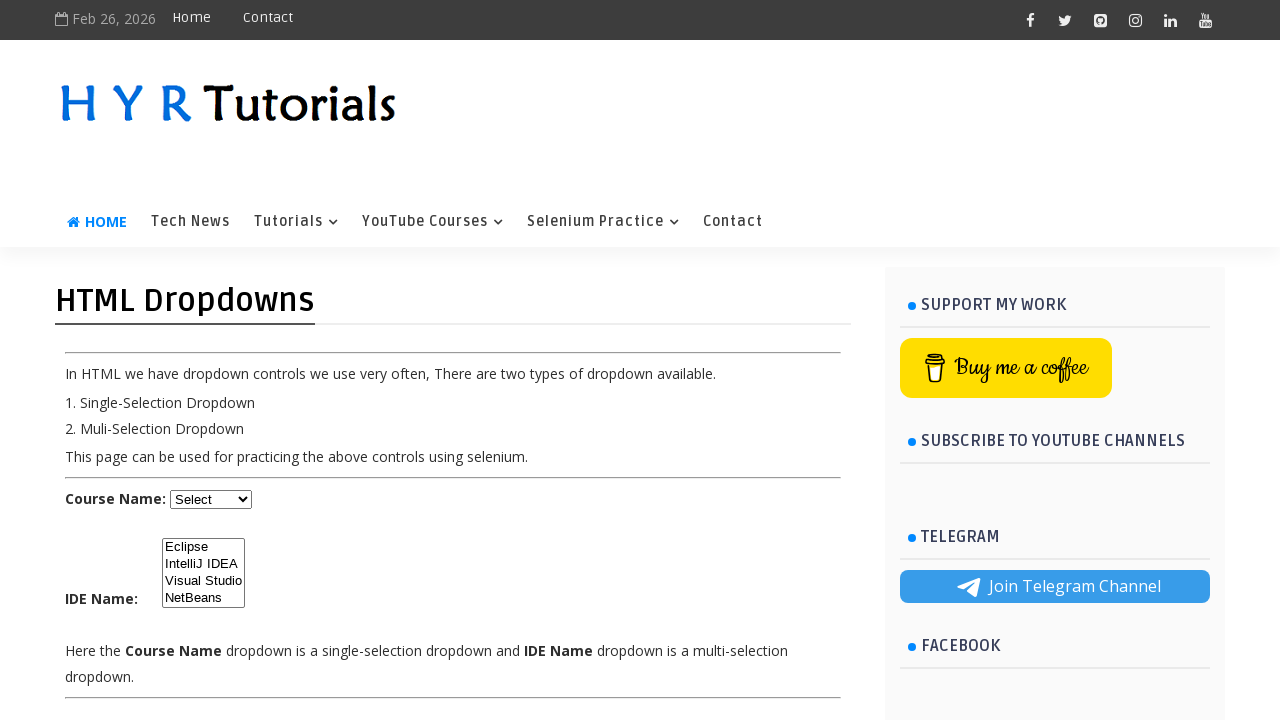

Clicked on the course dropdown to open it at (211, 499) on #course
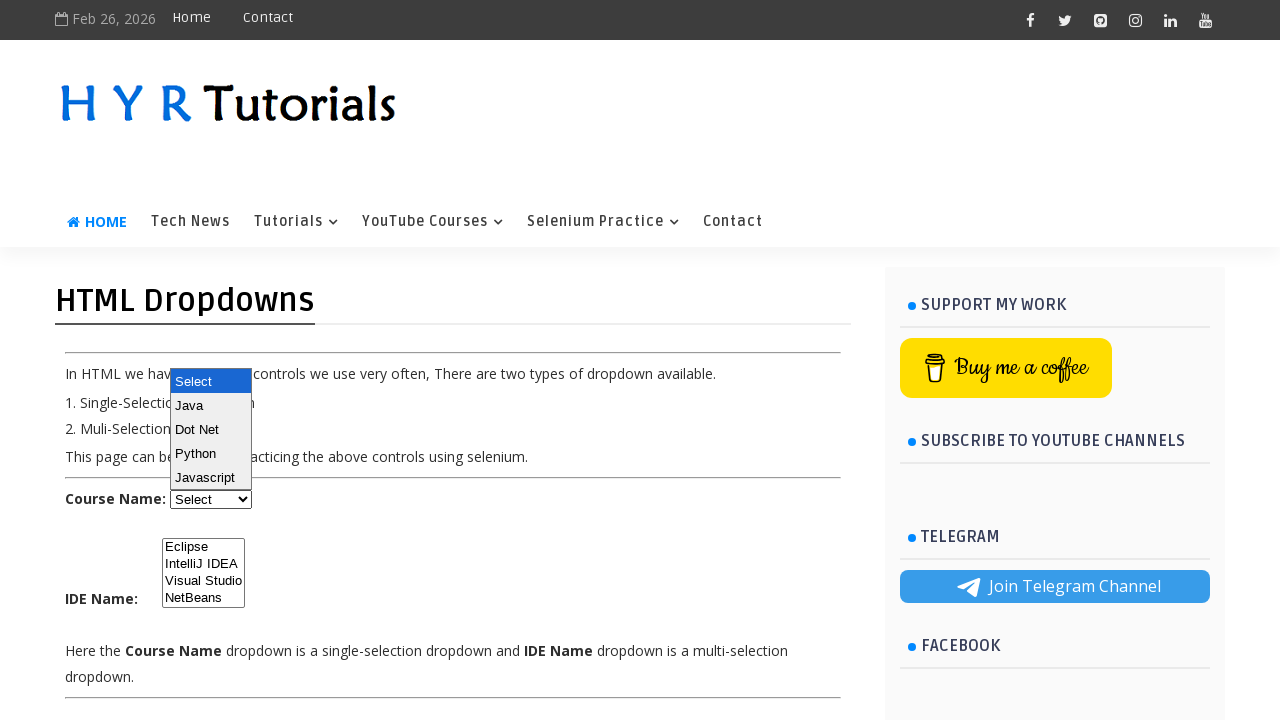

Selected 'Python' option from the course dropdown on #course
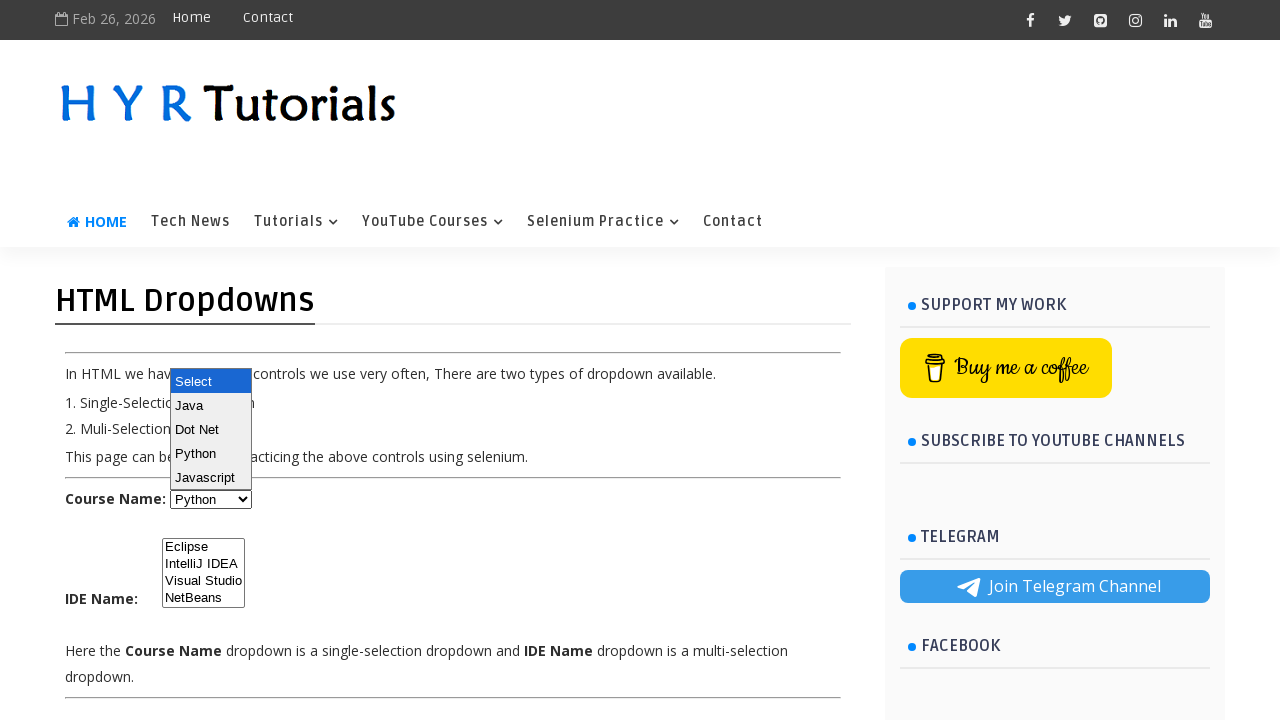

Clicked on the page to close the dropdown at (640, 360) on html
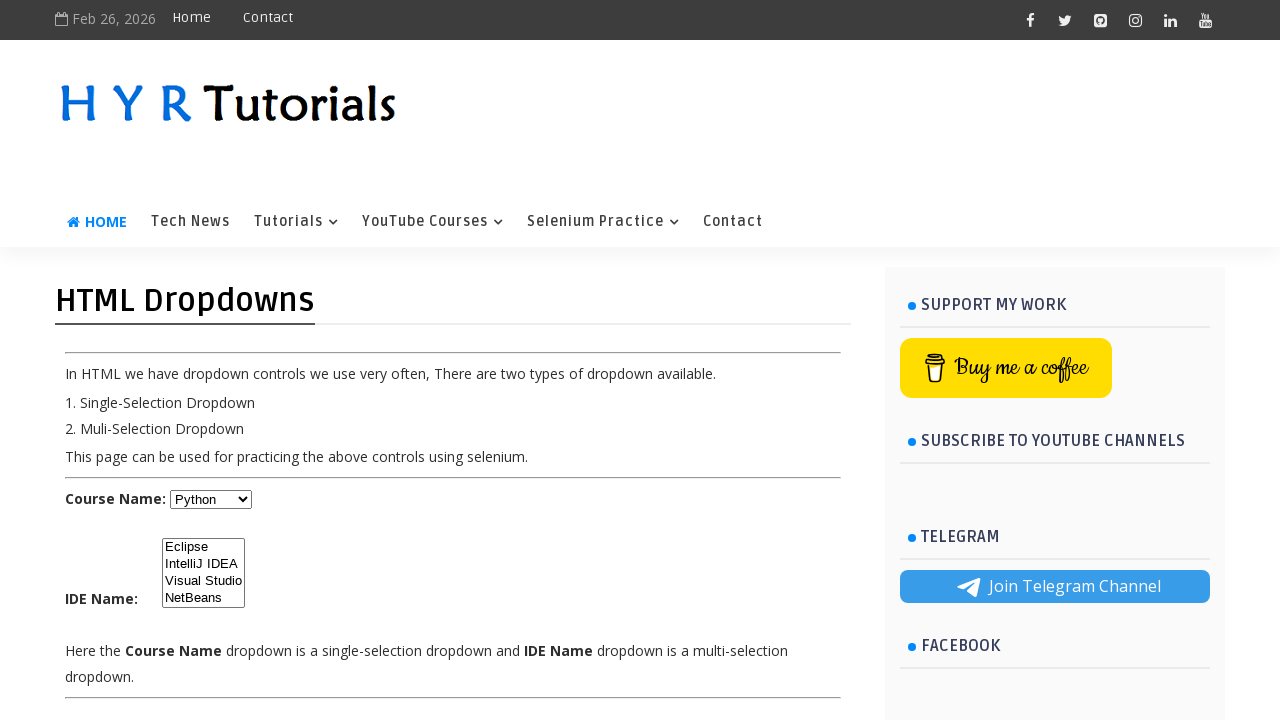

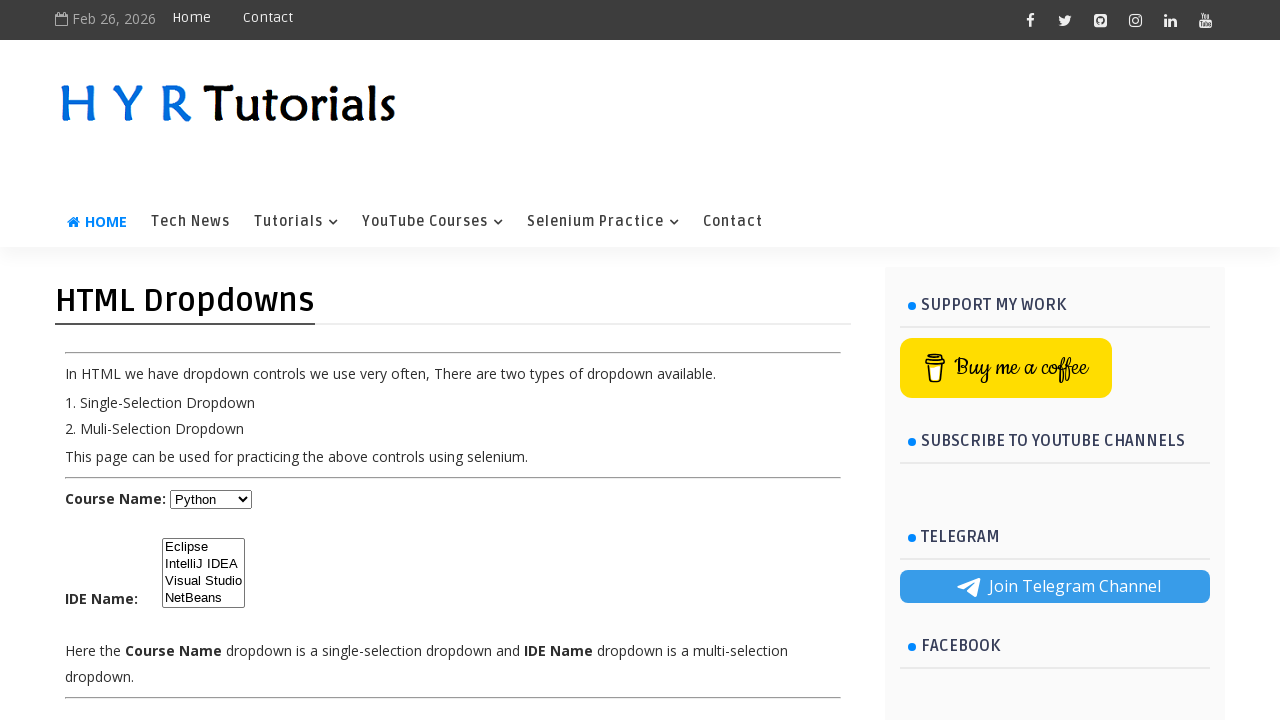